Refreshes the browser page using JavaScript

Starting URL: http://www.uitestingplayground.com/textinput

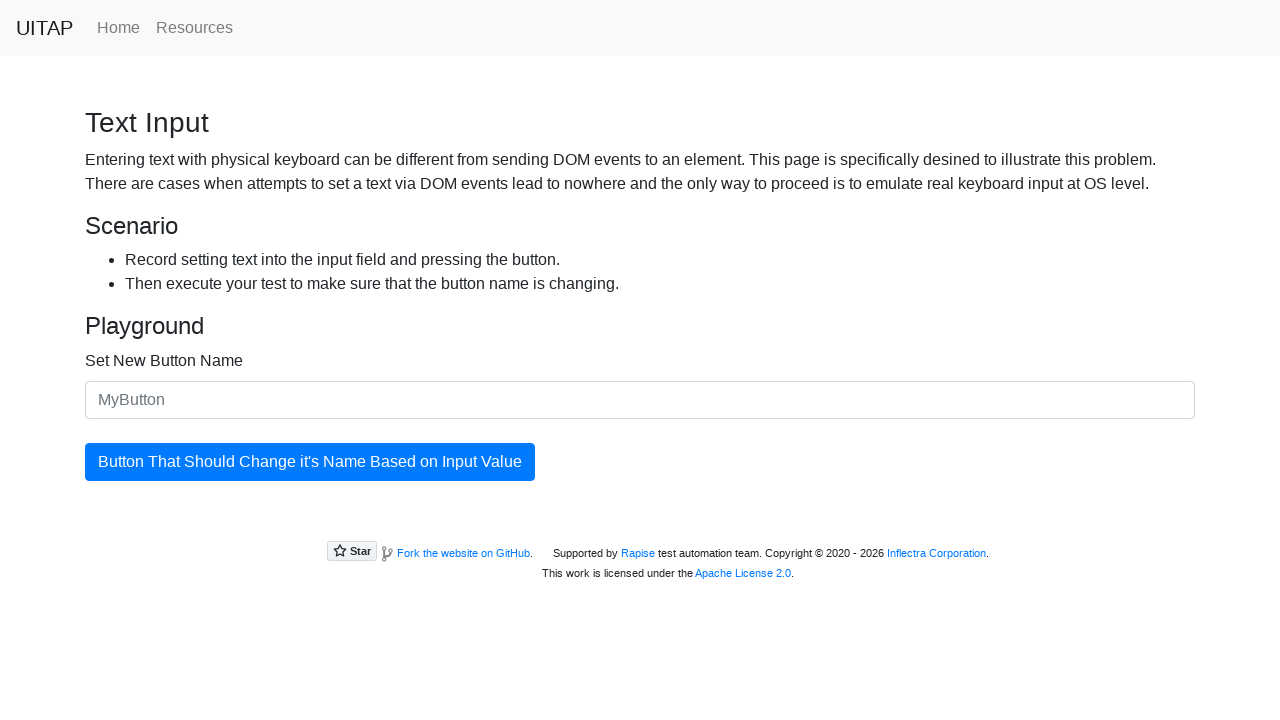

Refreshed the browser page using JavaScript history.go(0)
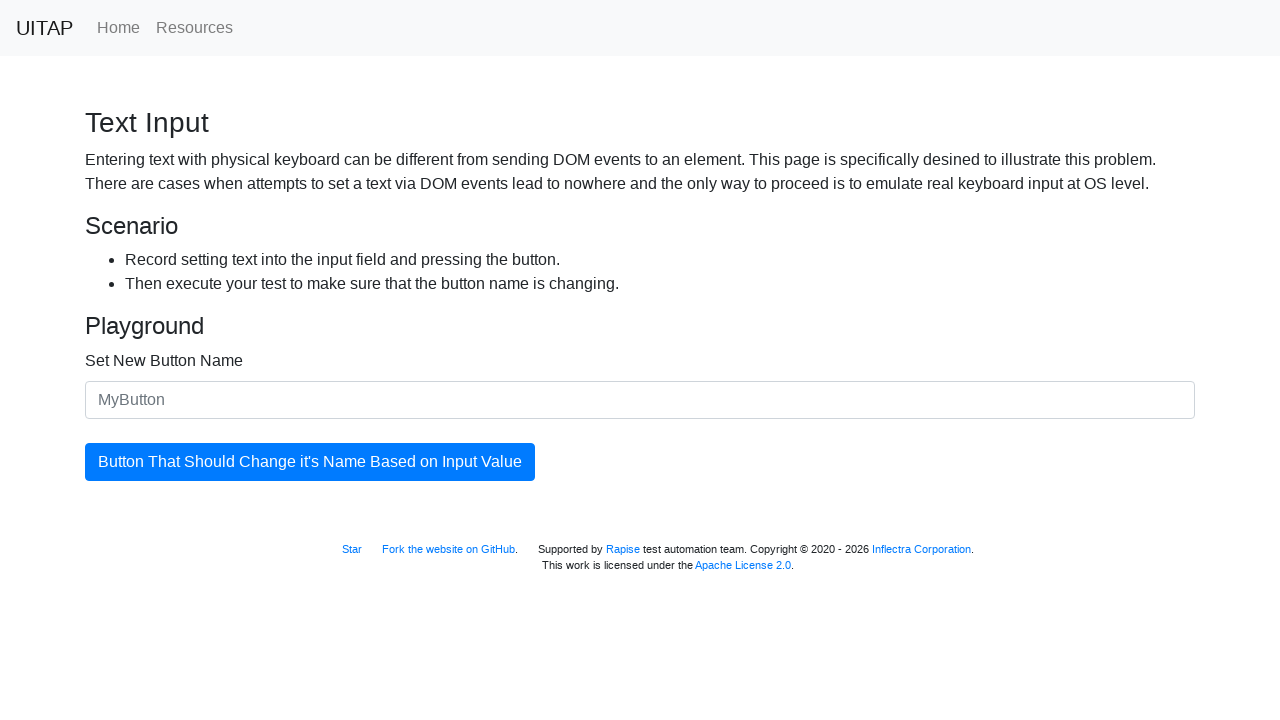

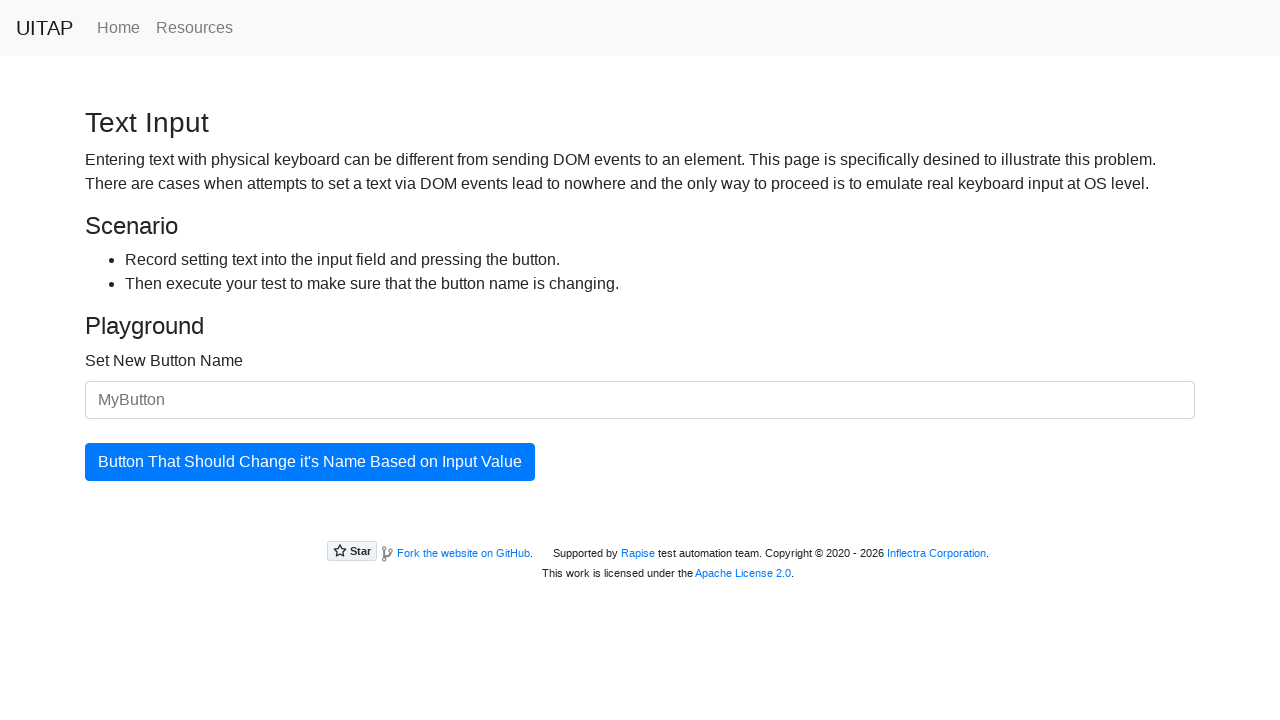